Tests data persistence by creating todos, marking one complete, and reloading the page

Starting URL: https://demo.playwright.dev/todomvc

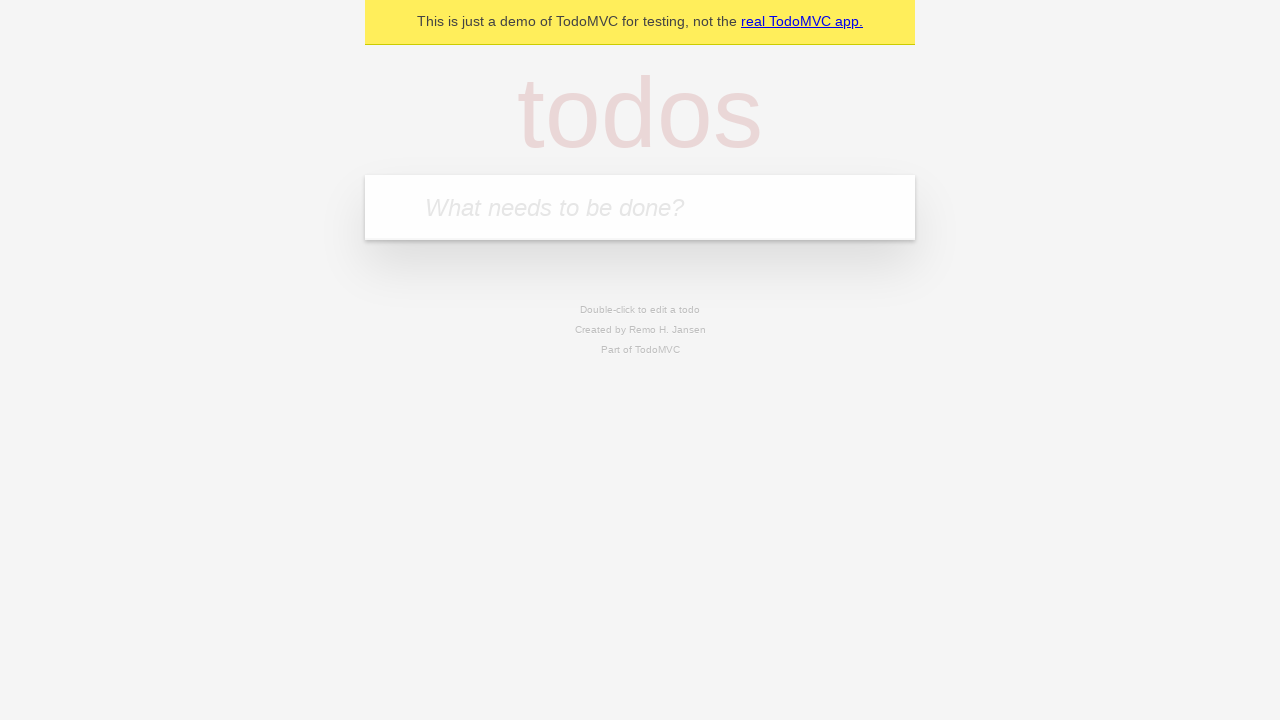

Filled todo input with 'buy some cheese' on internal:attr=[placeholder="What needs to be done?"i]
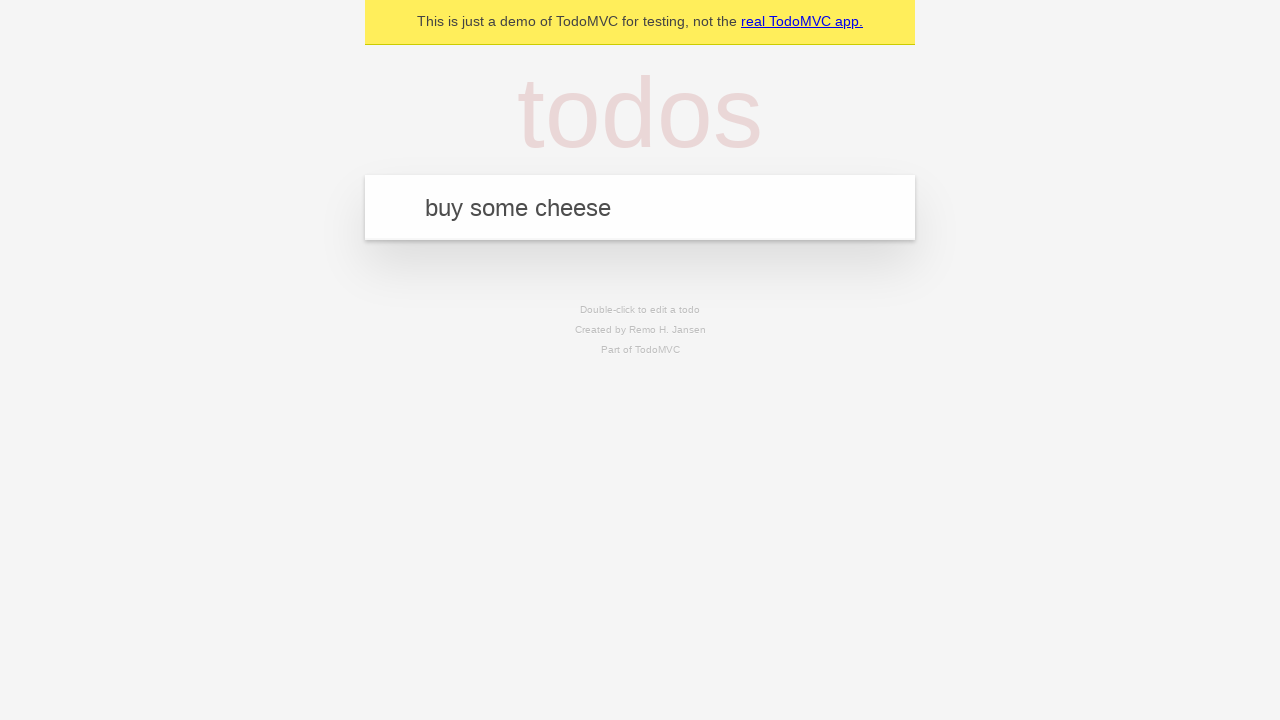

Pressed Enter to create first todo on internal:attr=[placeholder="What needs to be done?"i]
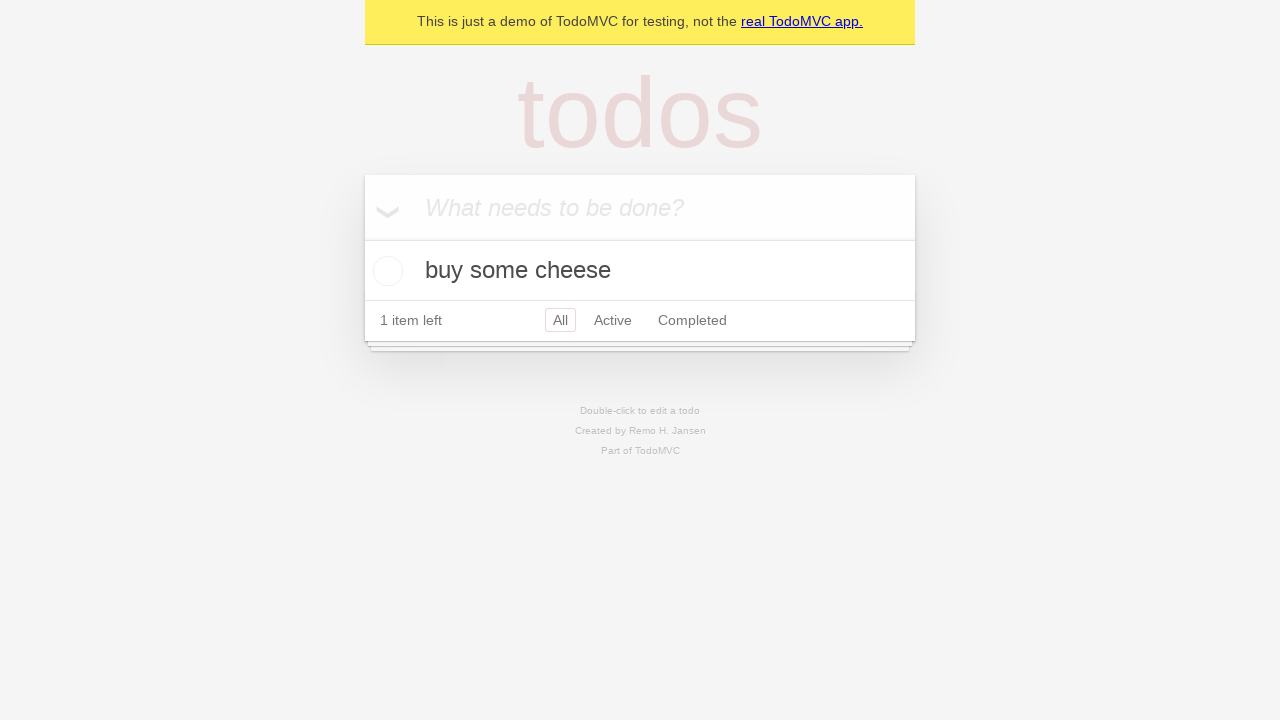

Filled todo input with 'feed the cat' on internal:attr=[placeholder="What needs to be done?"i]
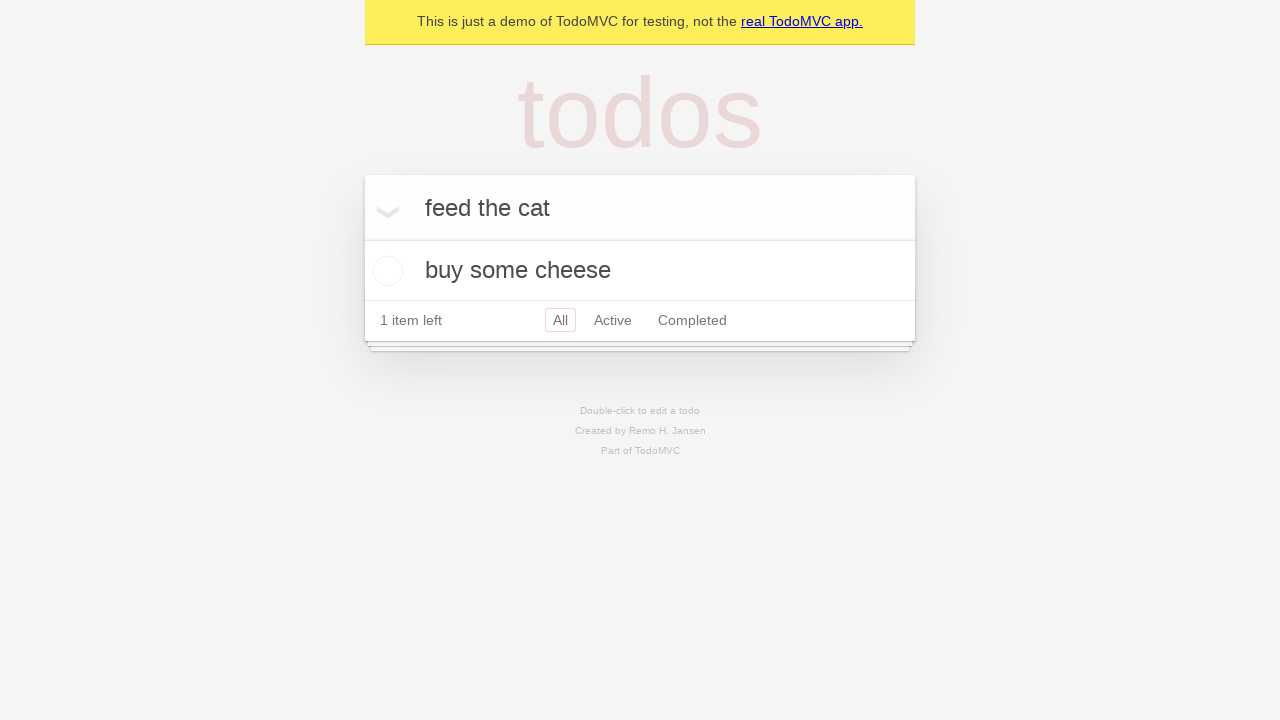

Pressed Enter to create second todo on internal:attr=[placeholder="What needs to be done?"i]
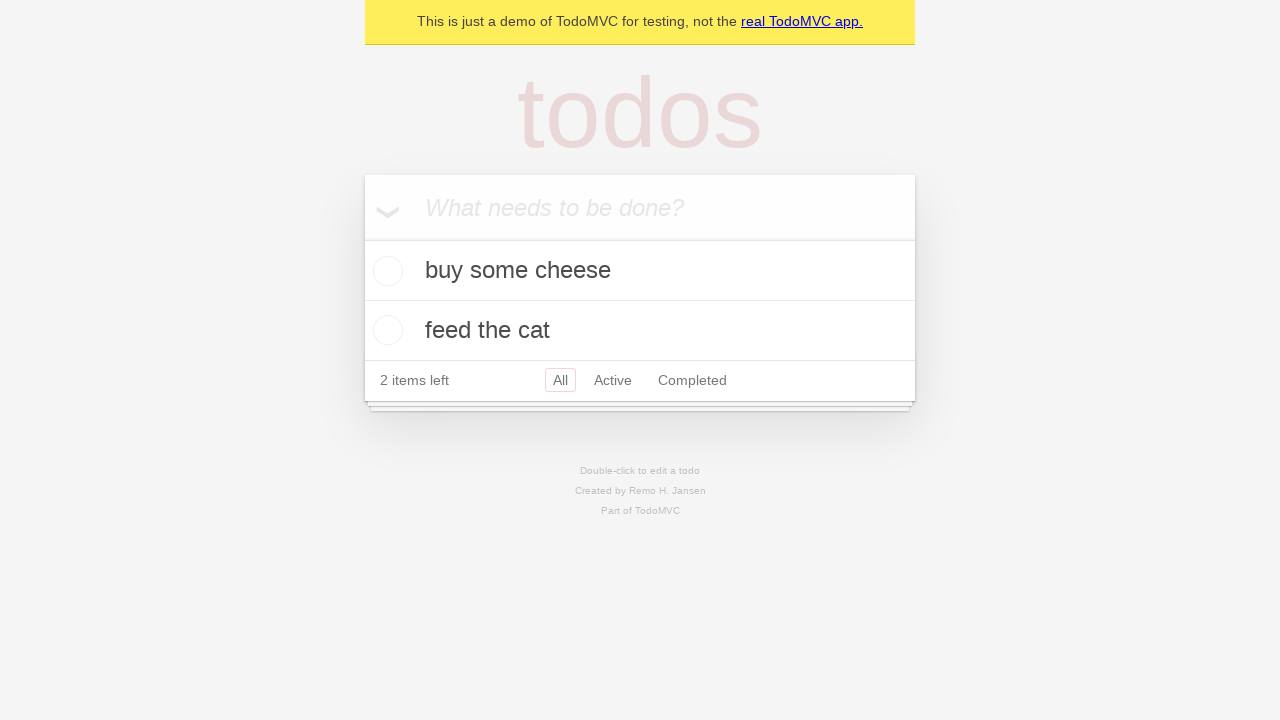

Both todos successfully created and rendered
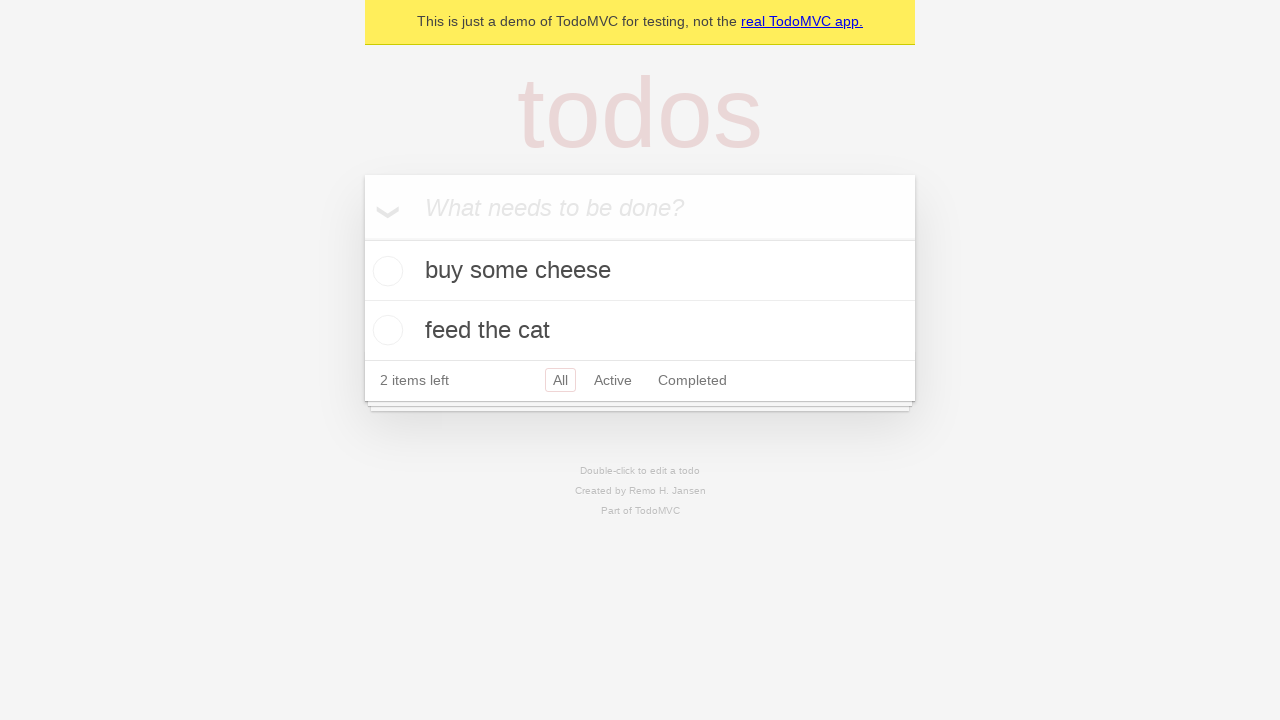

Marked first todo as complete at (385, 271) on internal:testid=[data-testid="todo-item"s] >> nth=0 >> internal:role=checkbox
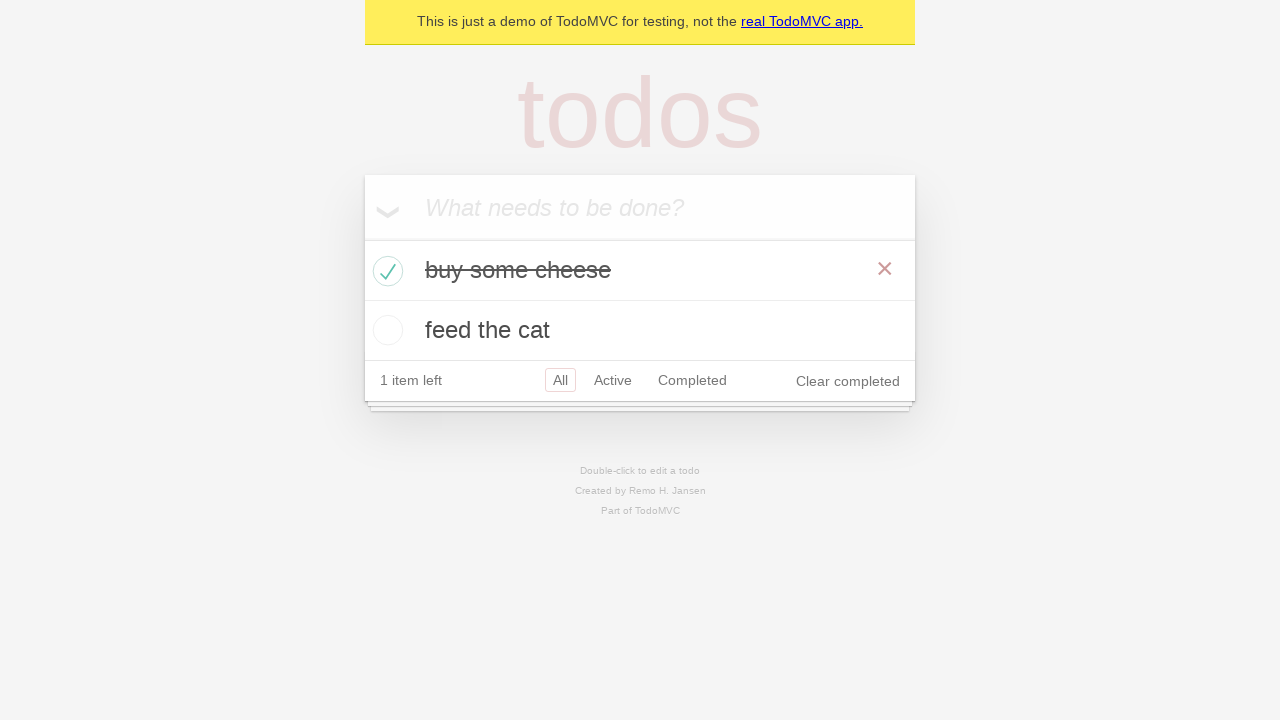

Reloaded the page to test data persistence
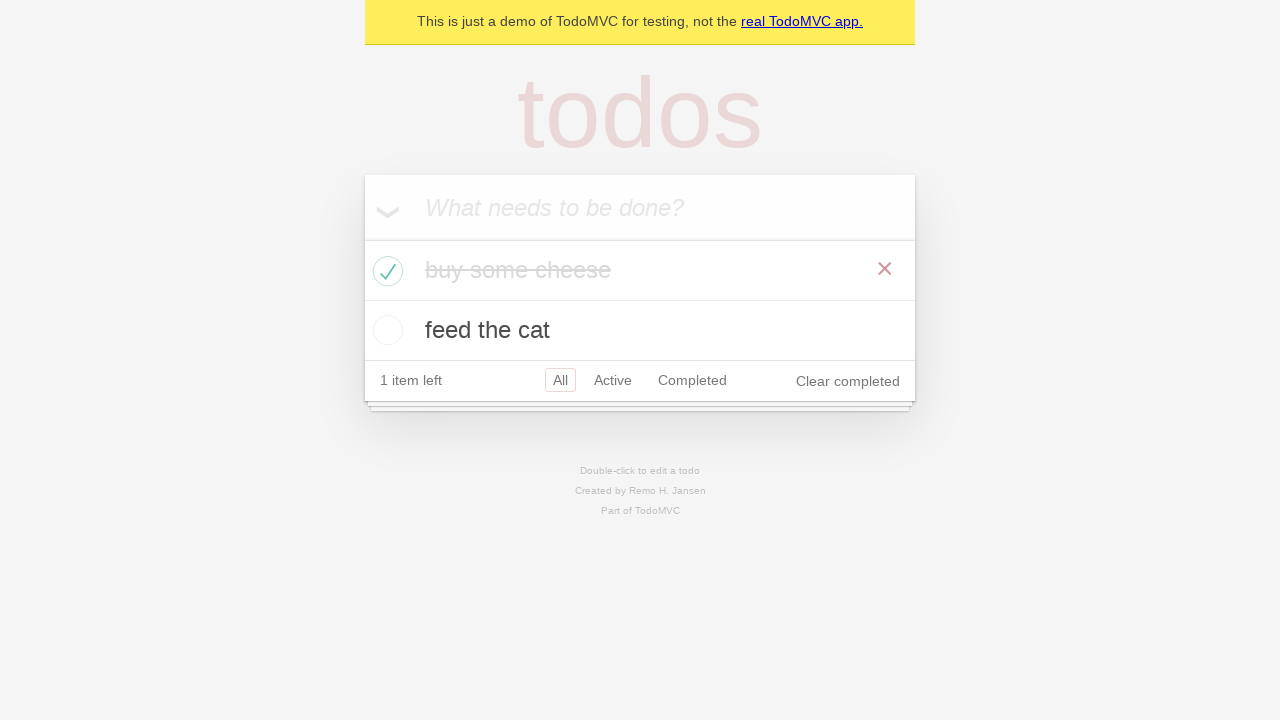

Todos loaded after page reload
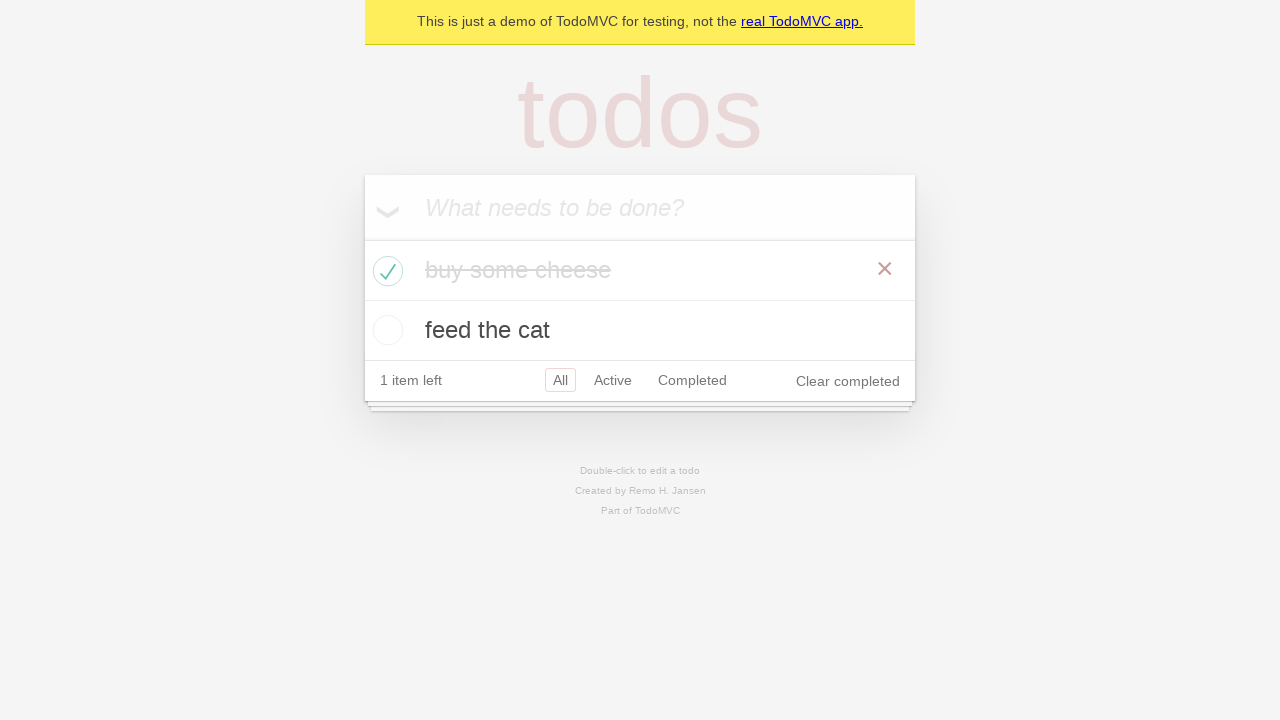

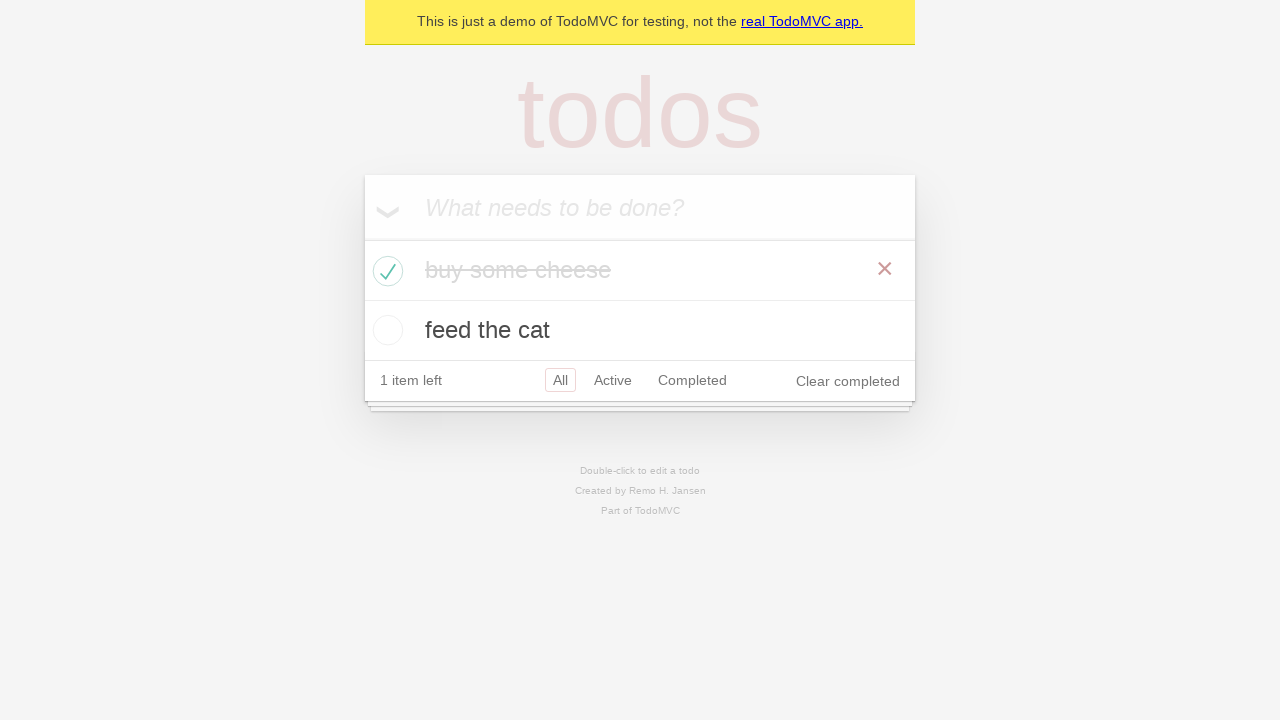